Tests email validation by entering an invalid email format and verifying error styling is displayed

Starting URL: https://demoqa.com/elements

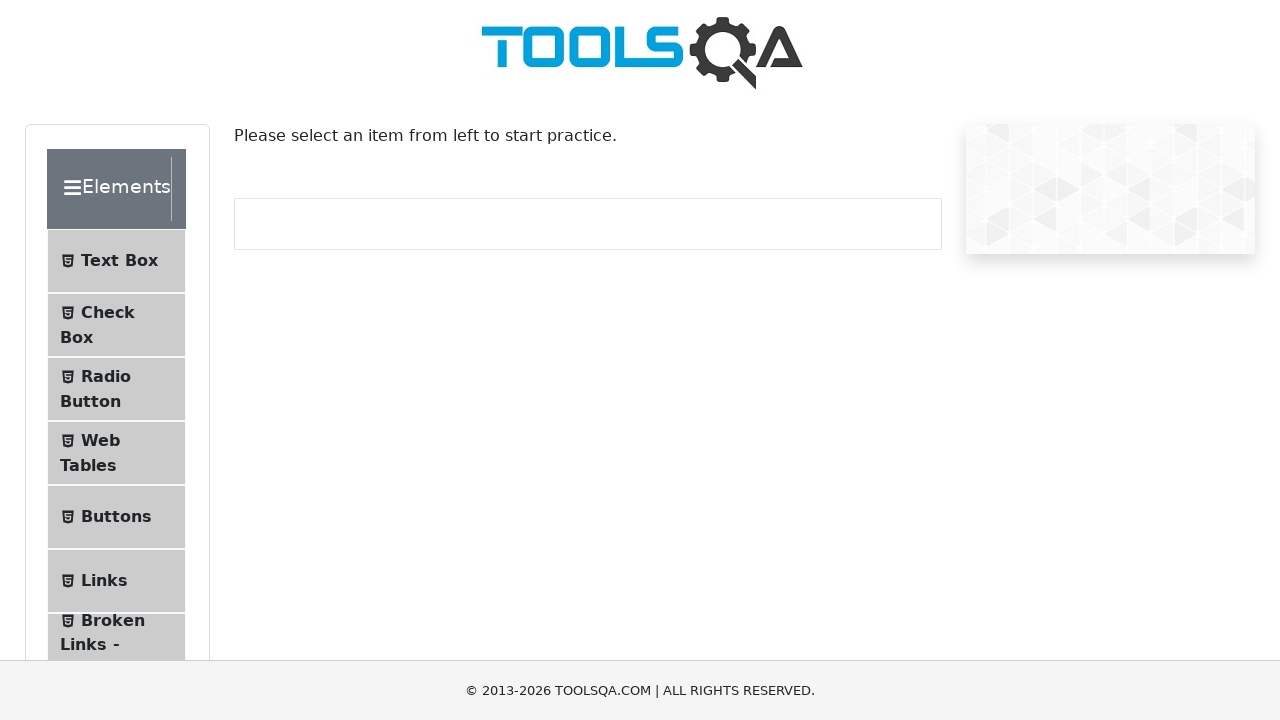

Clicked on Text Box menu item at (116, 261) on #item-0
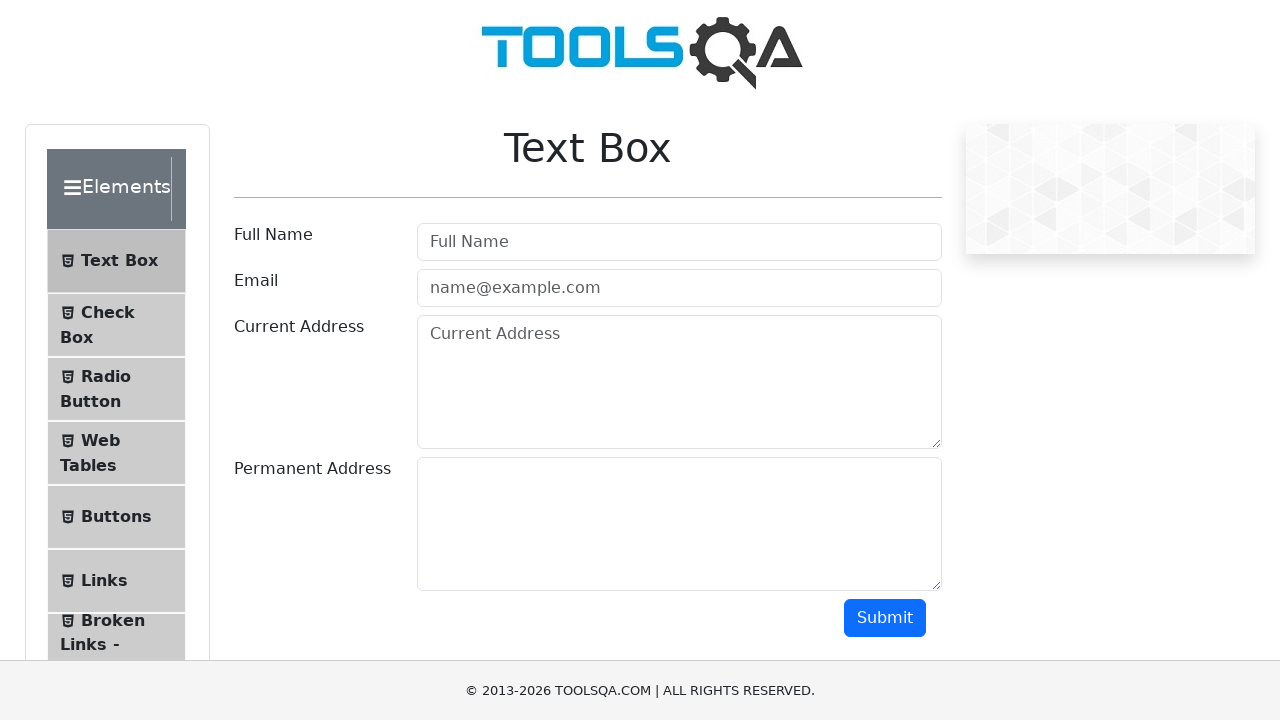

Filled userName field with 'AddressLita' on #userName
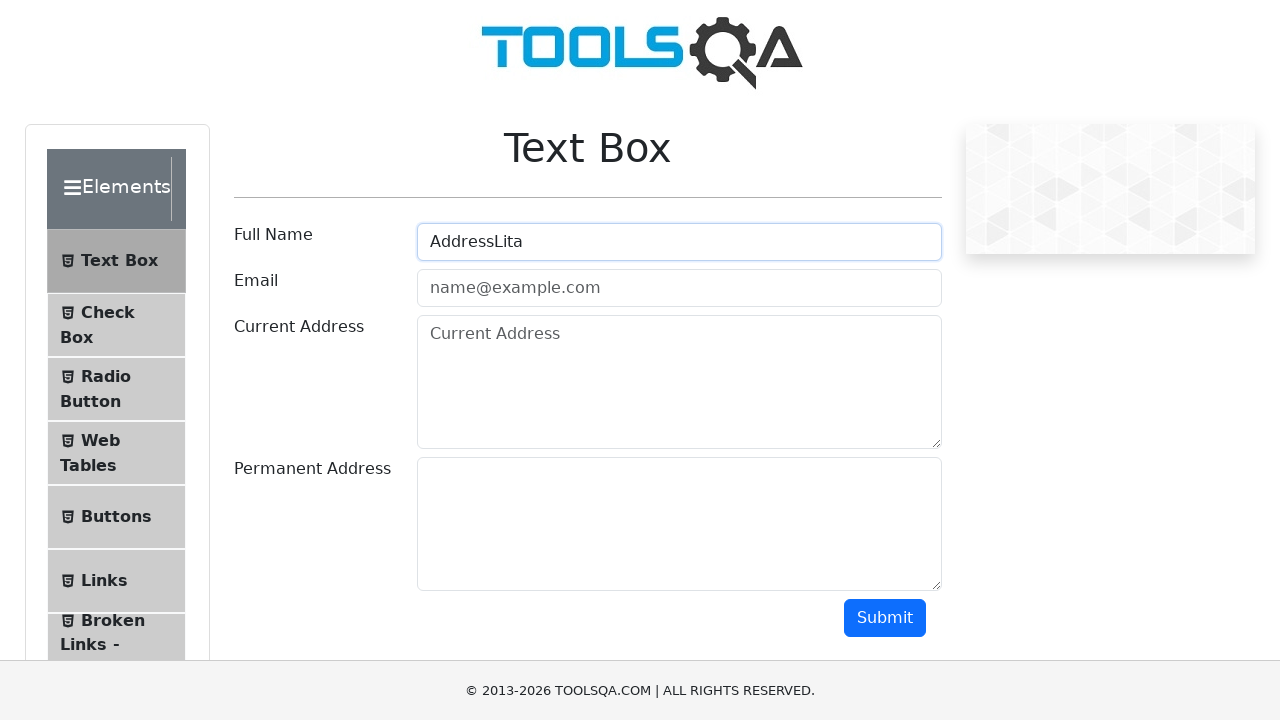

Filled userEmail field with invalid email 'testmail' on #userEmail
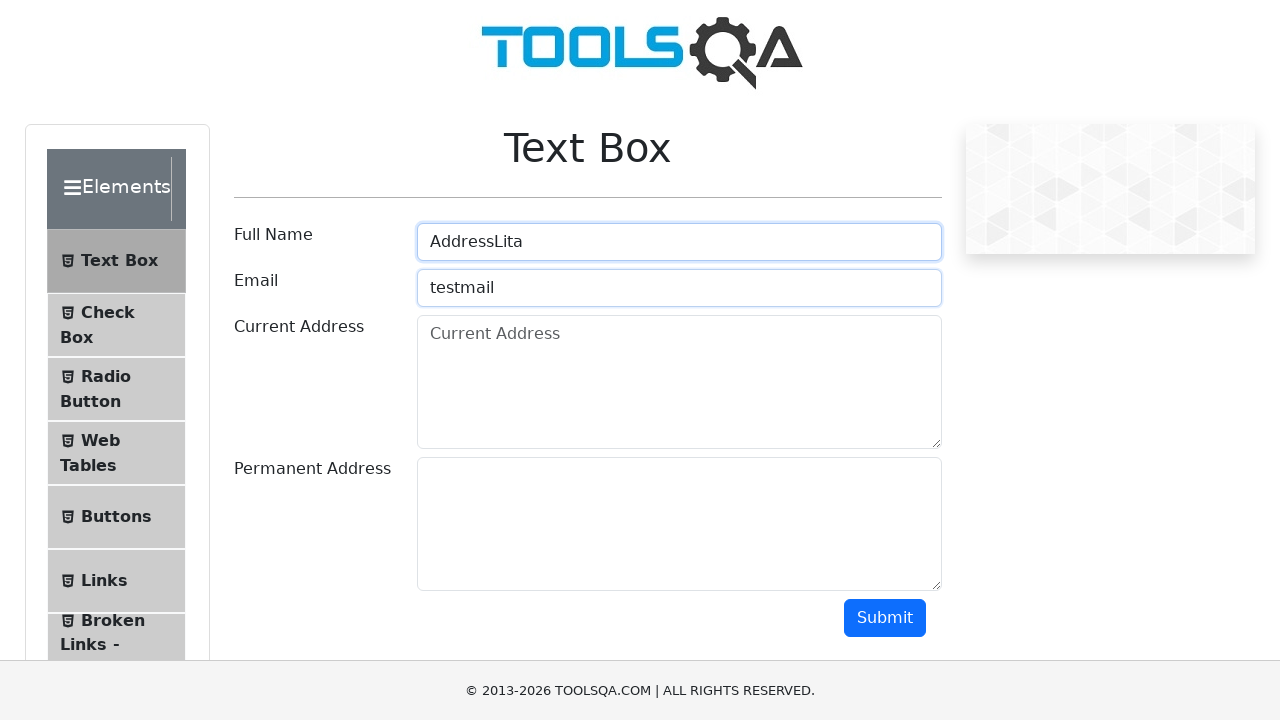

Filled currentAddress field with 'test address' on #currentAddress
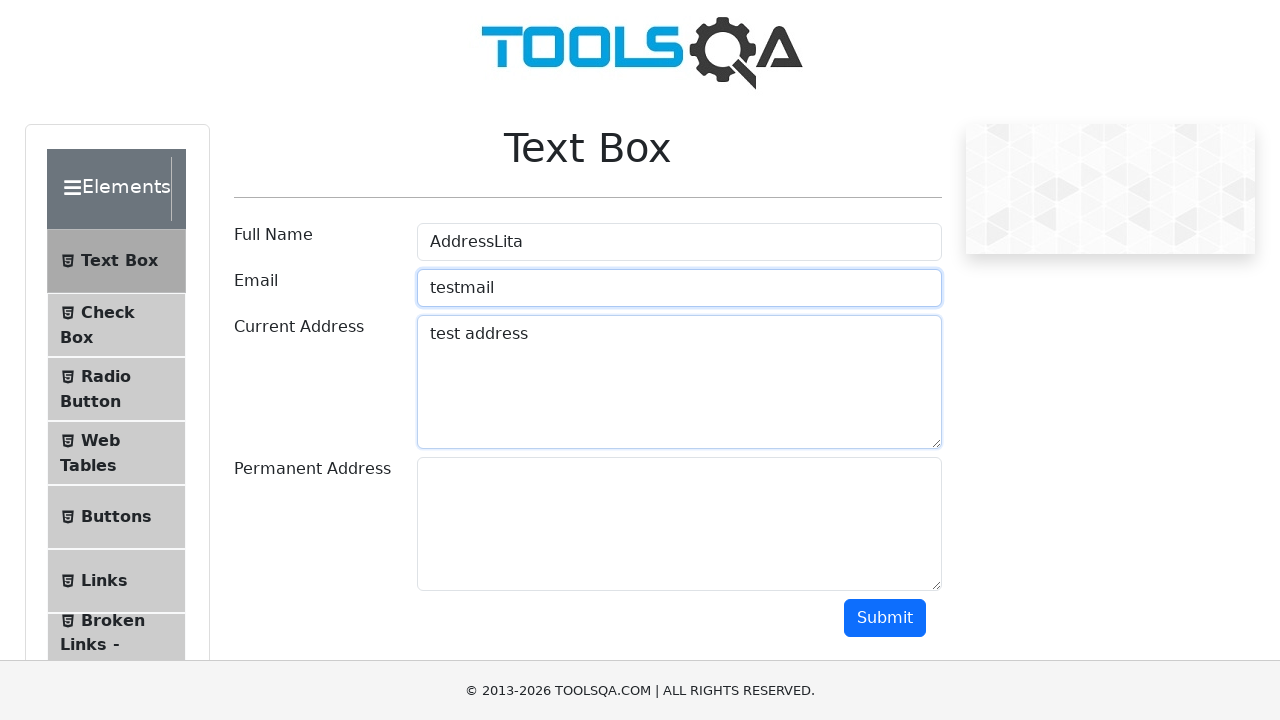

Filled permanentAddress field with 'test address that is permanent' on #permanentAddress
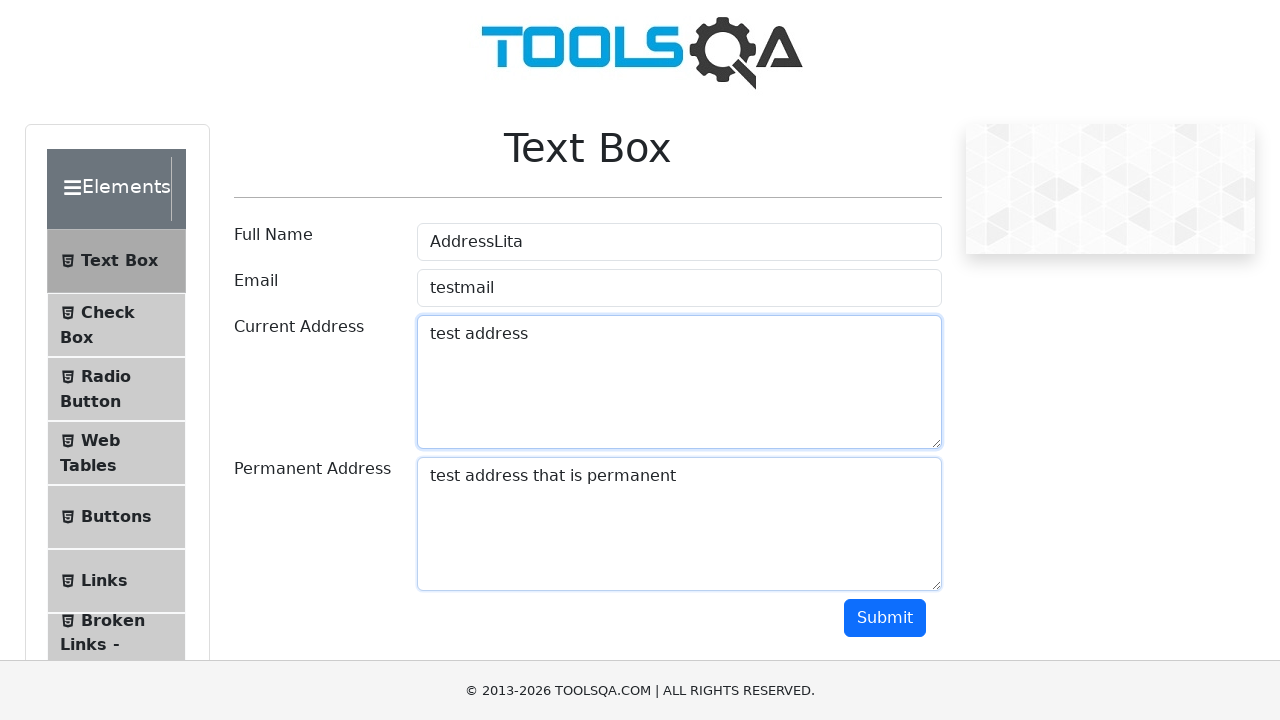

Clicked submit button at (885, 618) on #submit
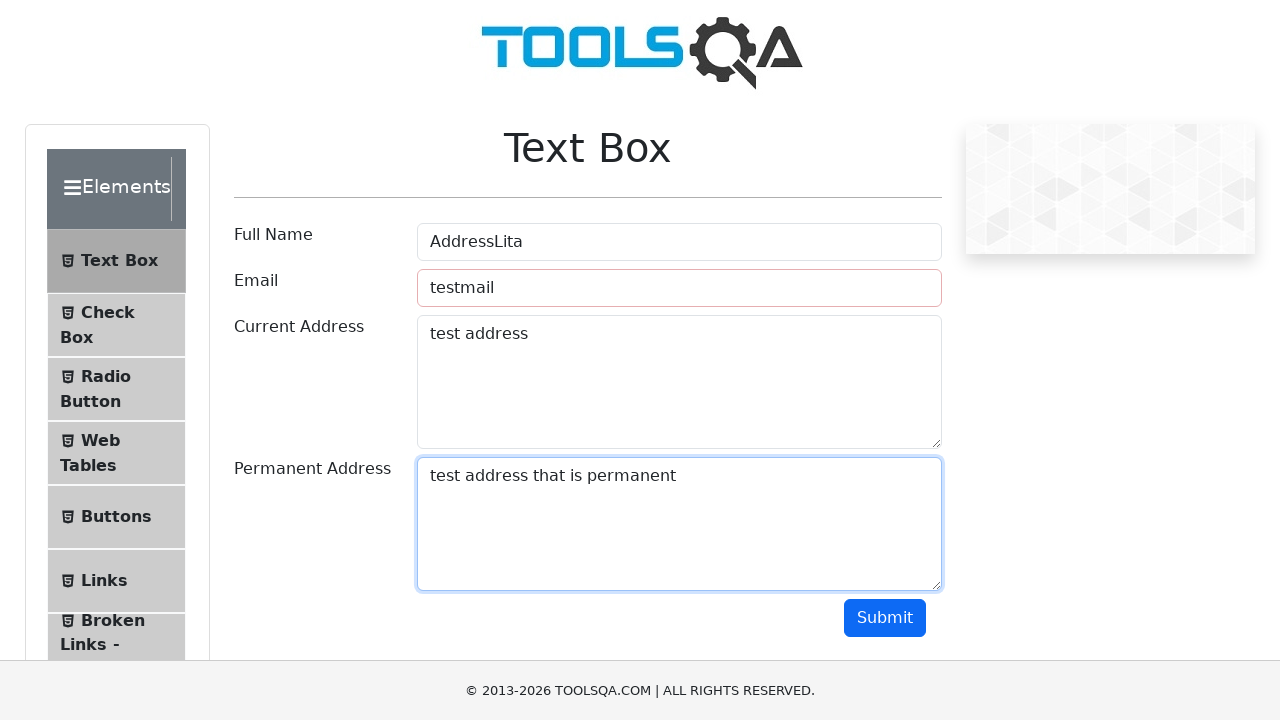

Verified error border is displayed for invalid email format
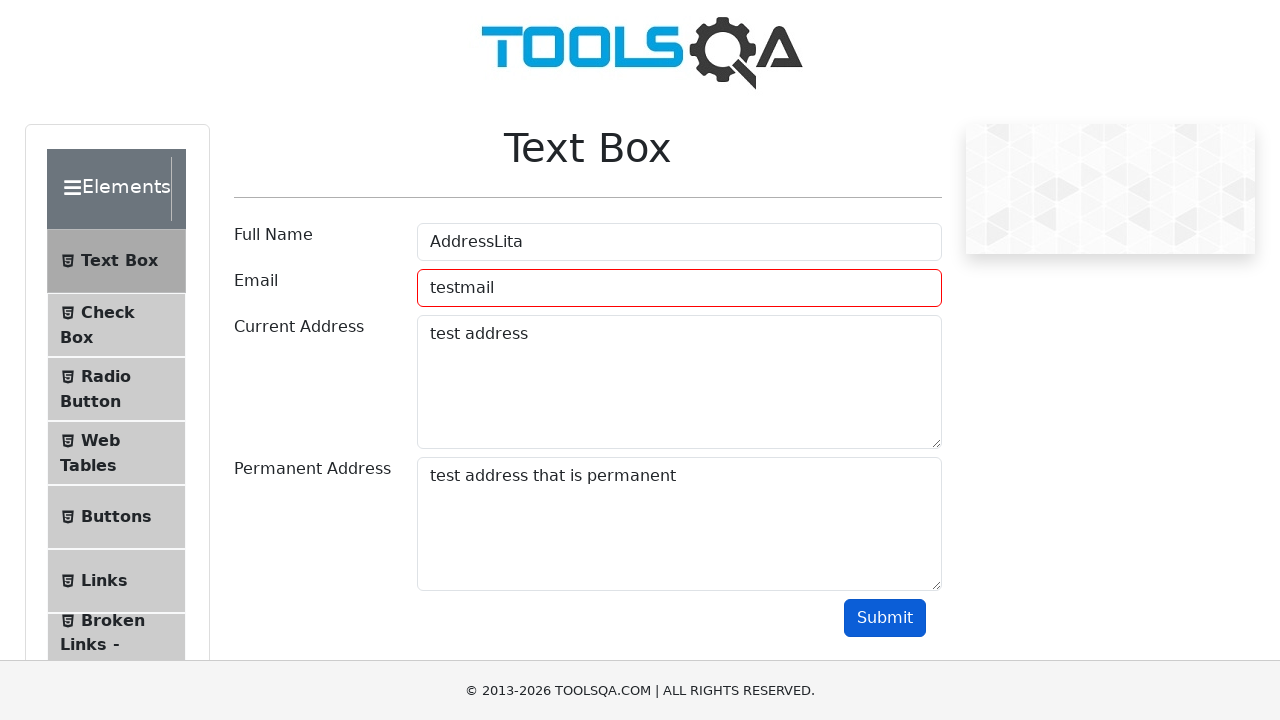

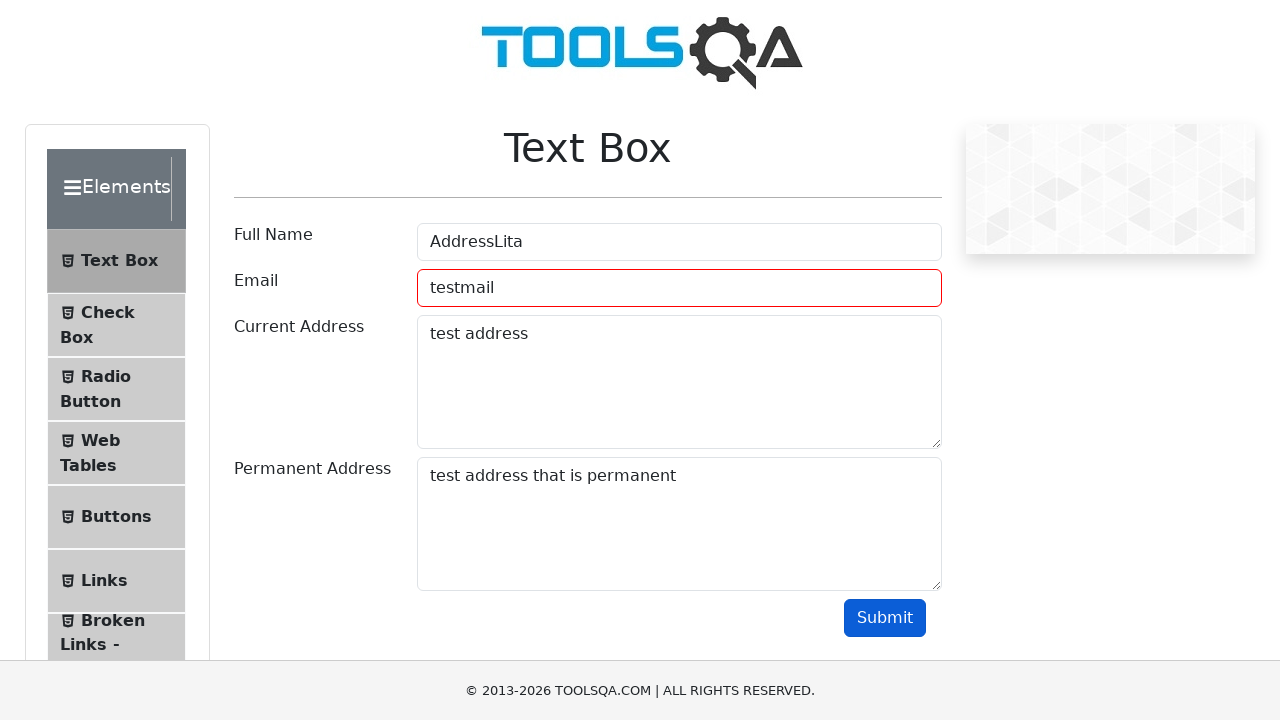